Tests that the currently applied filter link is highlighted

Starting URL: https://demo.playwright.dev/todomvc

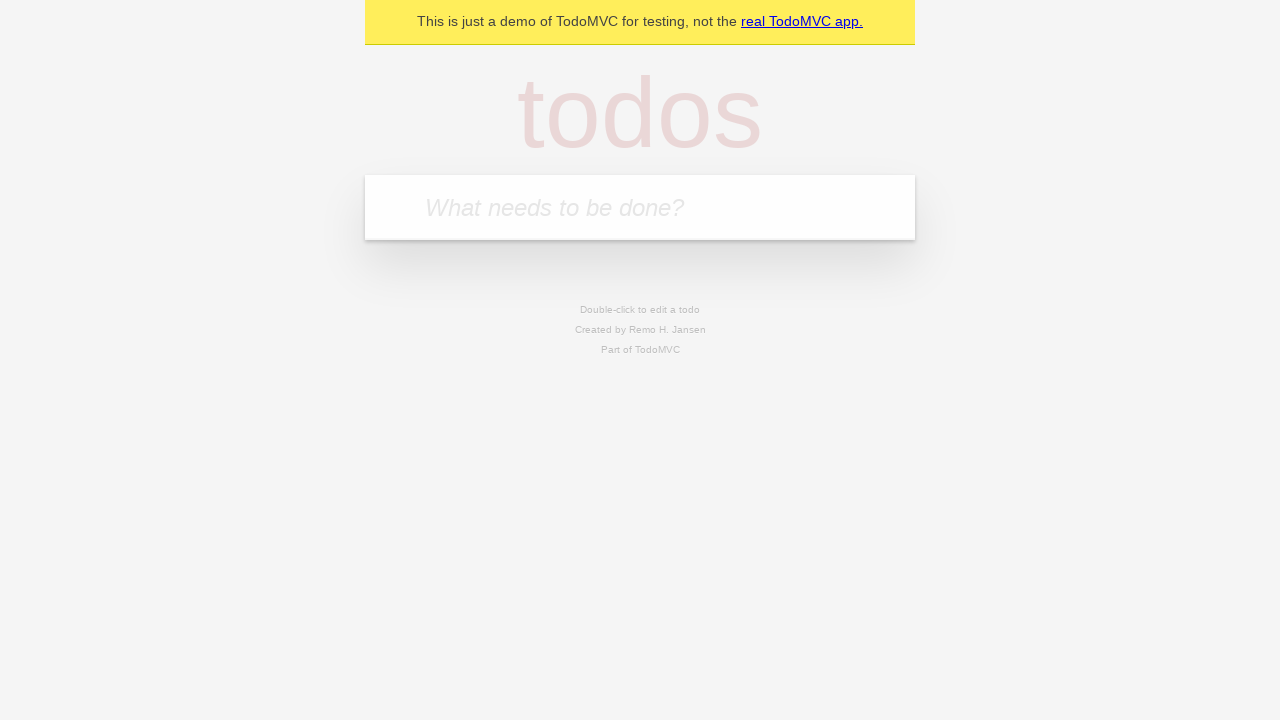

Filled todo input with 'buy some cheese' on internal:attr=[placeholder="What needs to be done?"i]
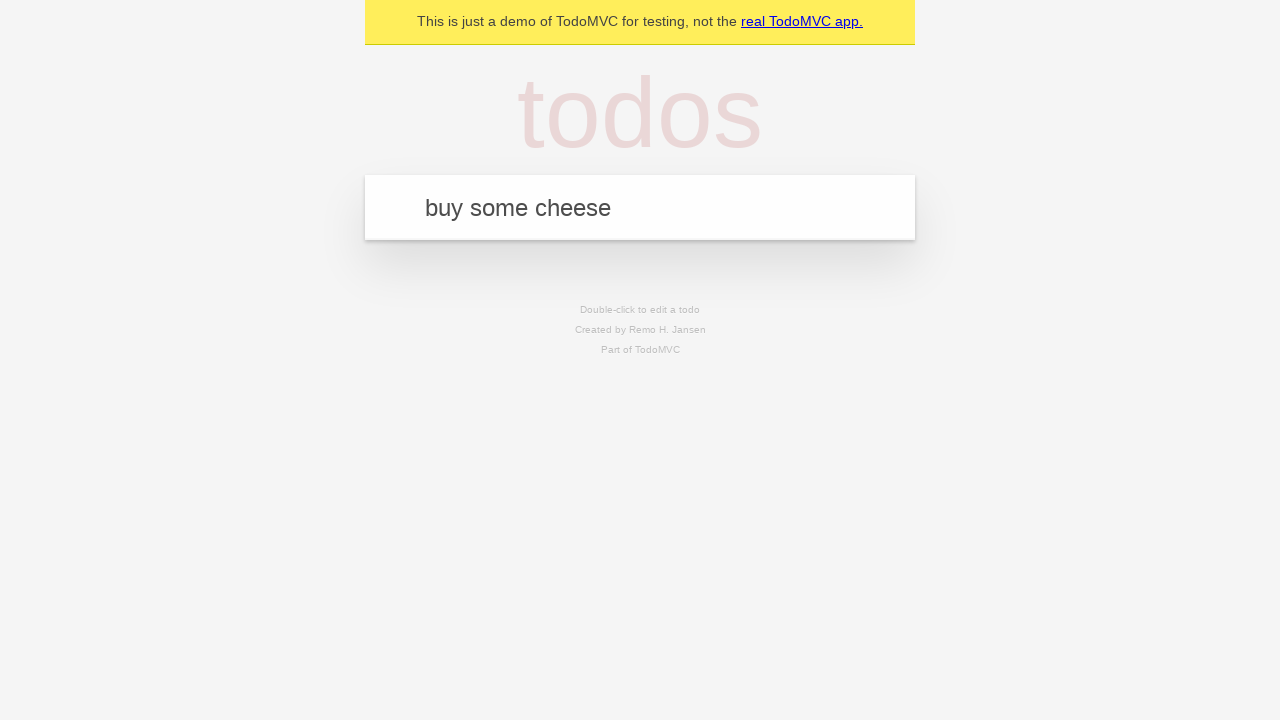

Pressed Enter to add todo 'buy some cheese' on internal:attr=[placeholder="What needs to be done?"i]
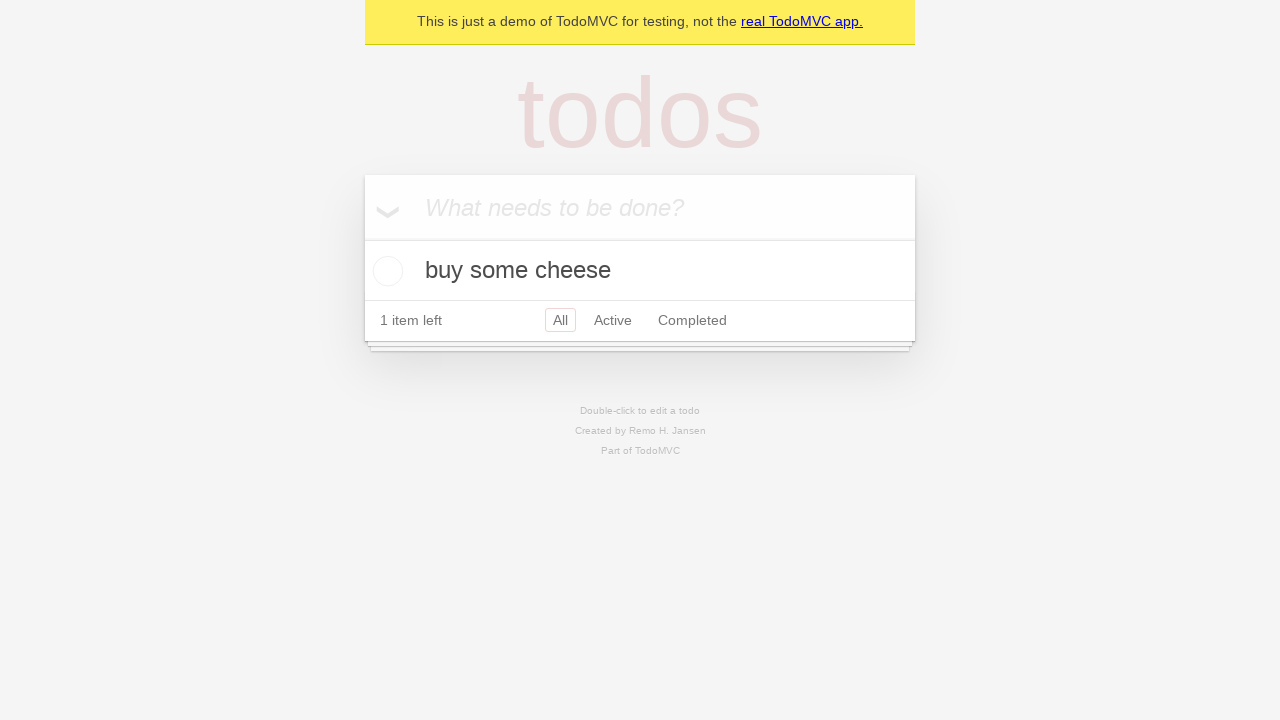

Filled todo input with 'feed the cat' on internal:attr=[placeholder="What needs to be done?"i]
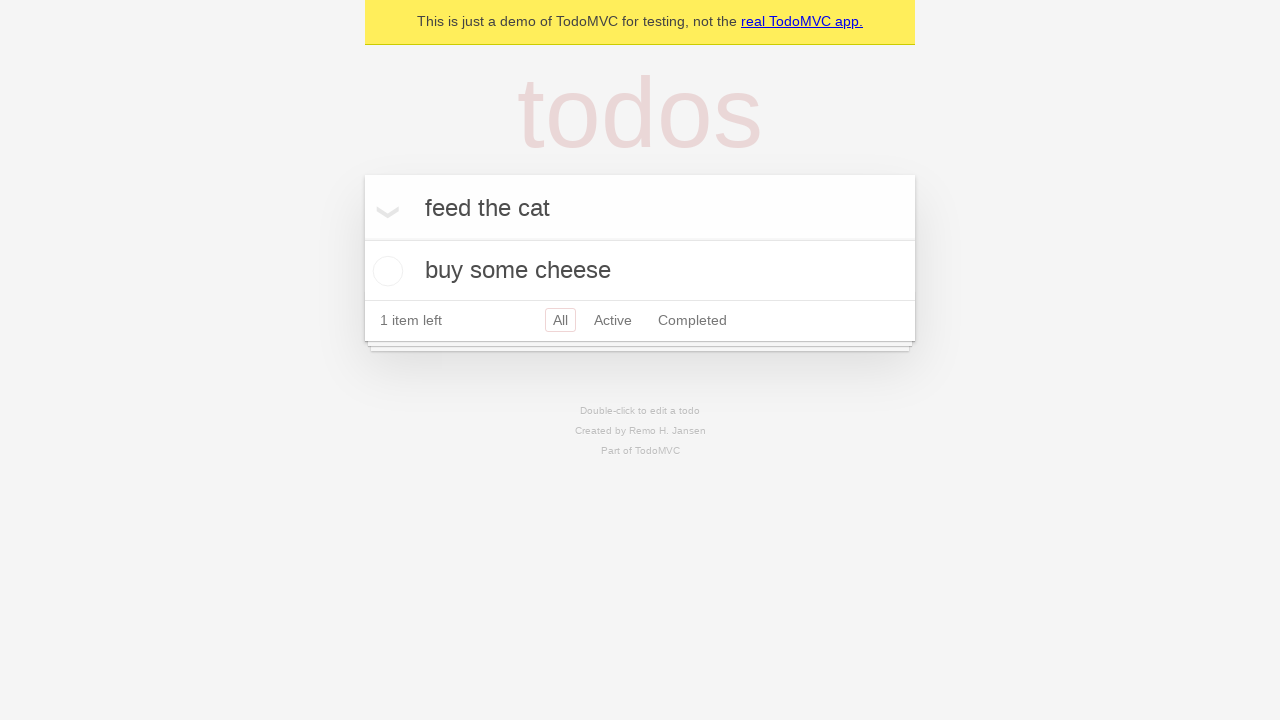

Pressed Enter to add todo 'feed the cat' on internal:attr=[placeholder="What needs to be done?"i]
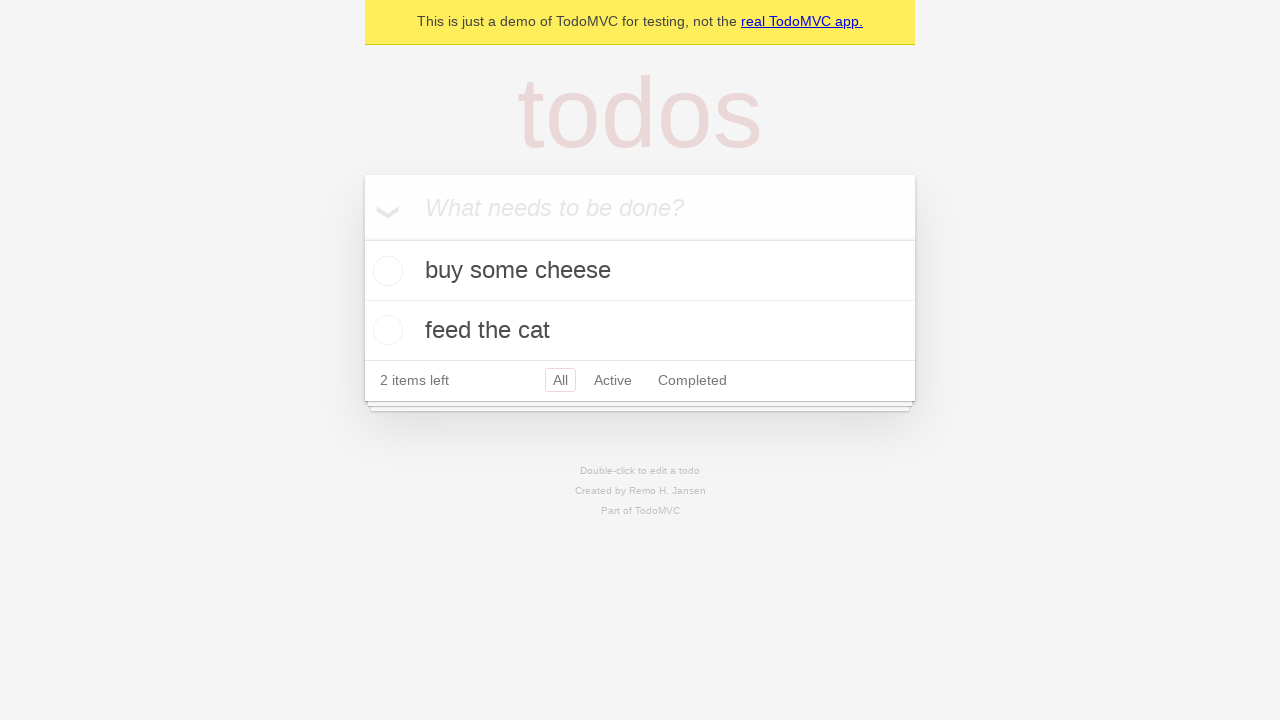

Filled todo input with 'book a doctors appointment' on internal:attr=[placeholder="What needs to be done?"i]
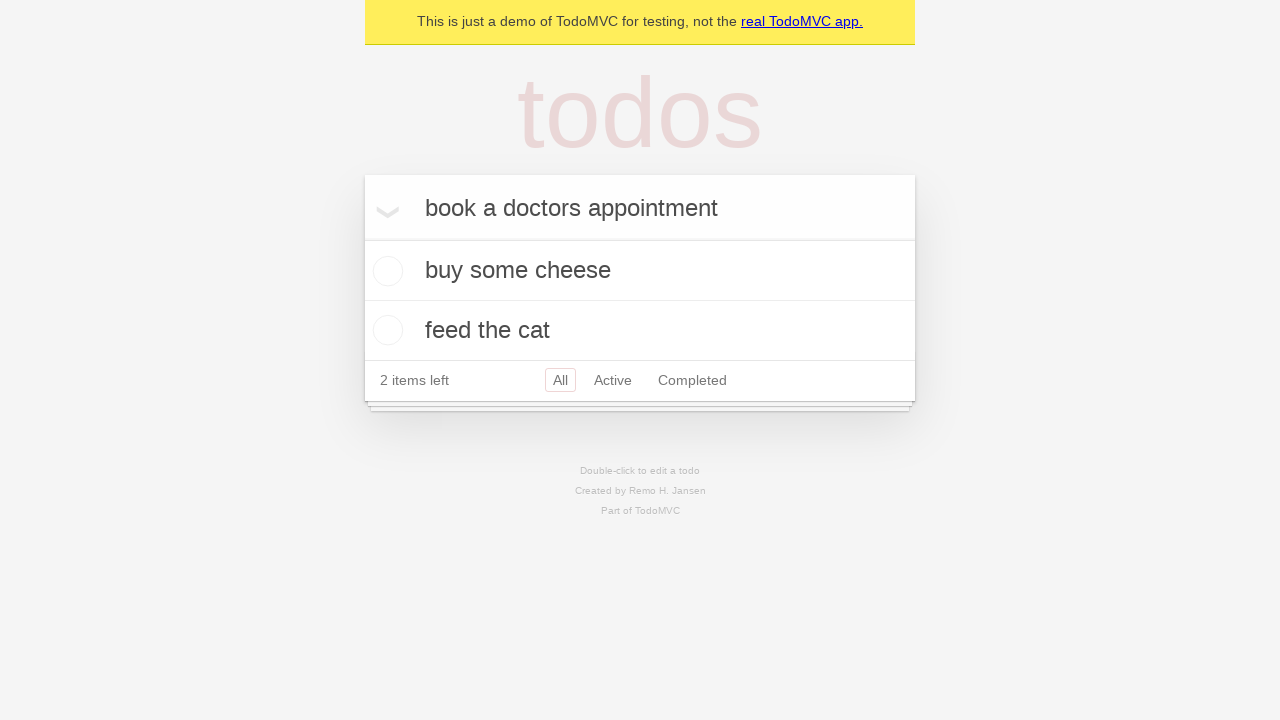

Pressed Enter to add todo 'book a doctors appointment' on internal:attr=[placeholder="What needs to be done?"i]
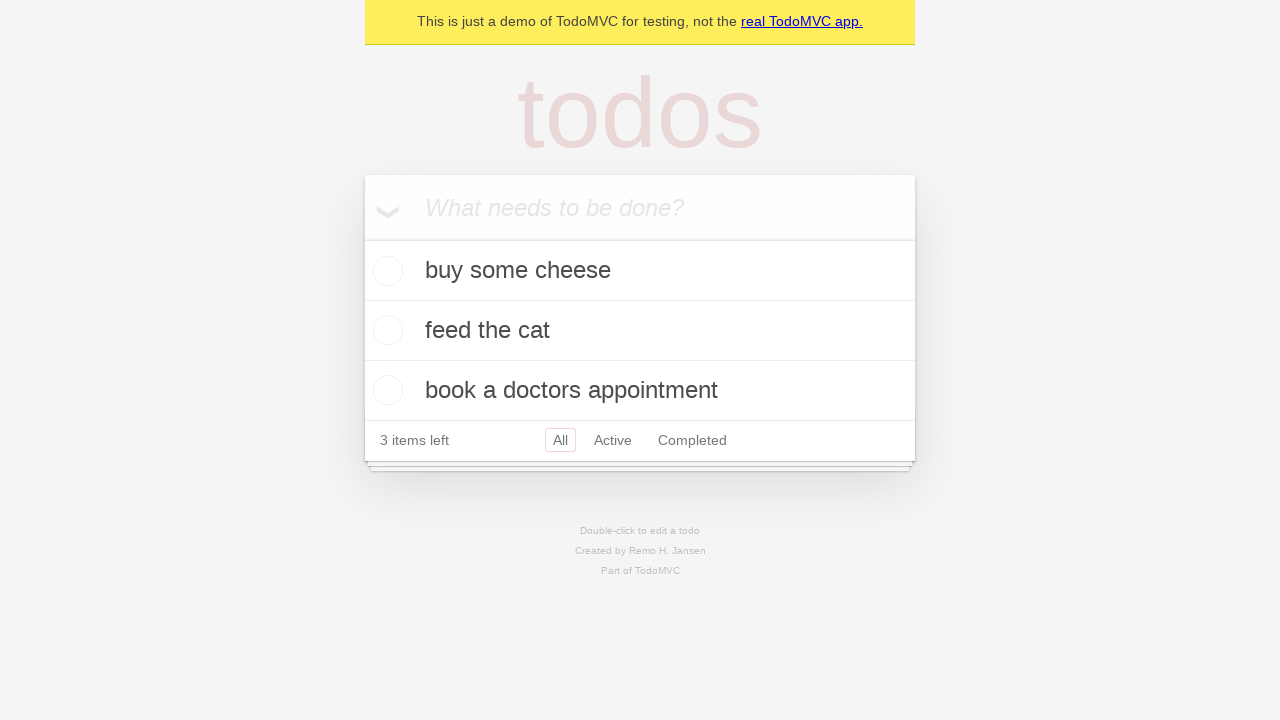

All 3 todos loaded successfully
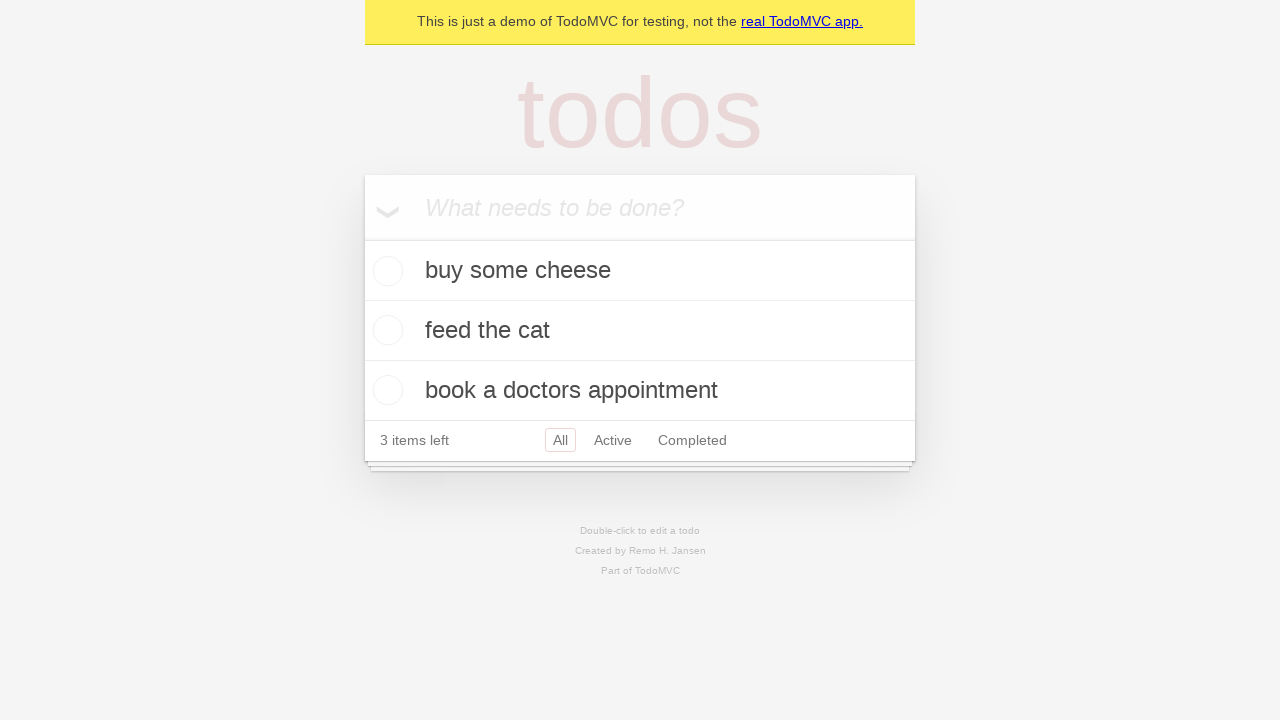

Clicked Active filter link at (613, 440) on internal:role=link[name="Active"i]
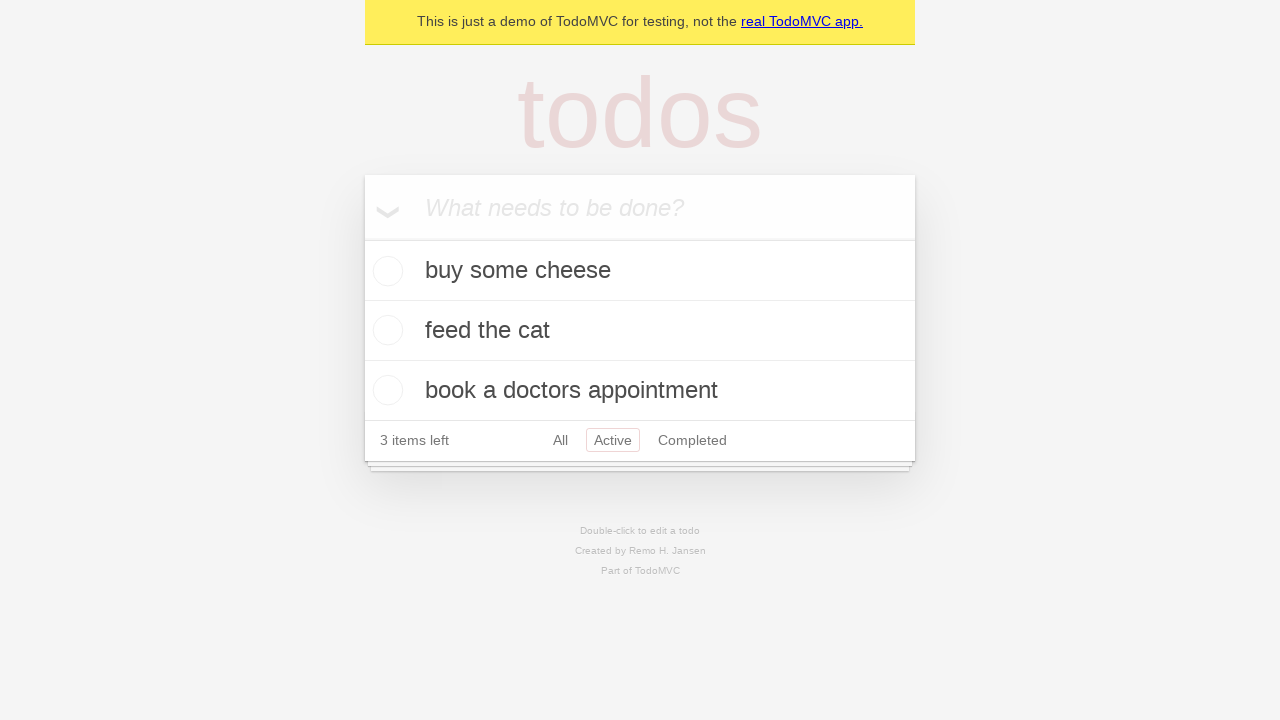

Clicked Completed filter link at (692, 440) on internal:role=link[name="Completed"i]
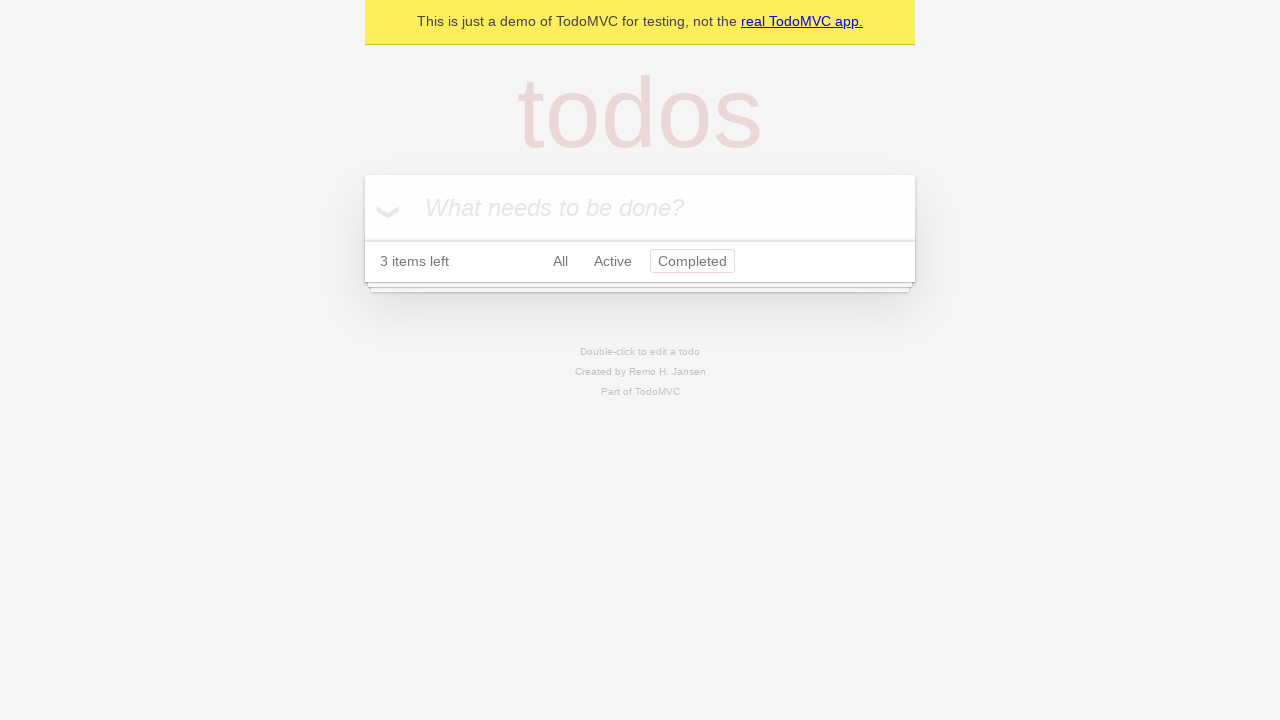

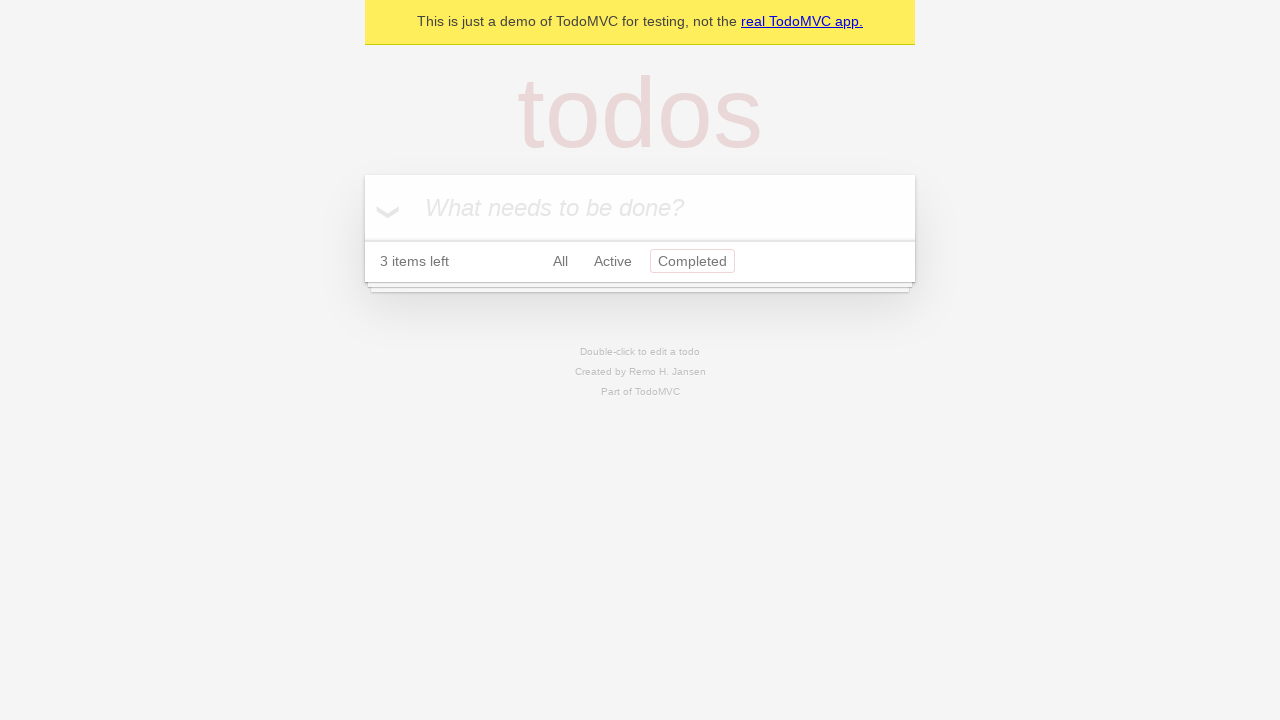